Tests browser navigation functionality by navigating to multiple URLs and using browser history controls (back, forward, refresh)

Starting URL: https://www.loopcamp.io

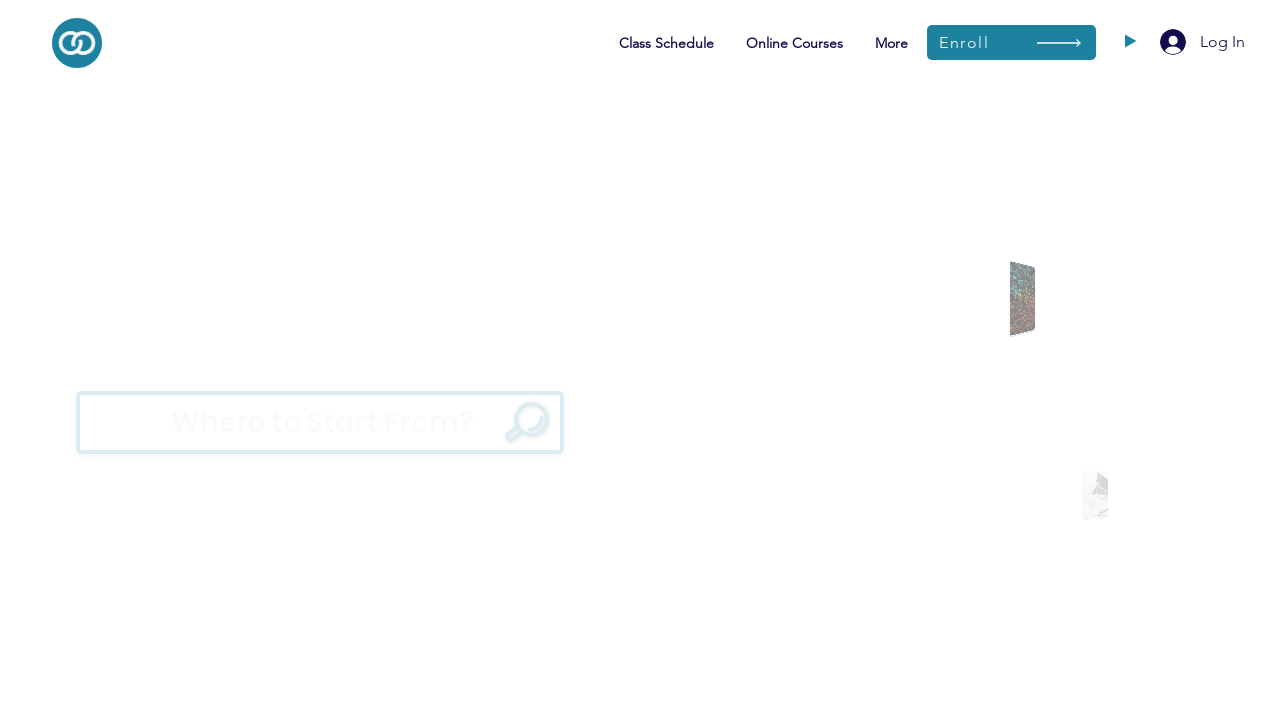

Navigated to https://www.etsy.com
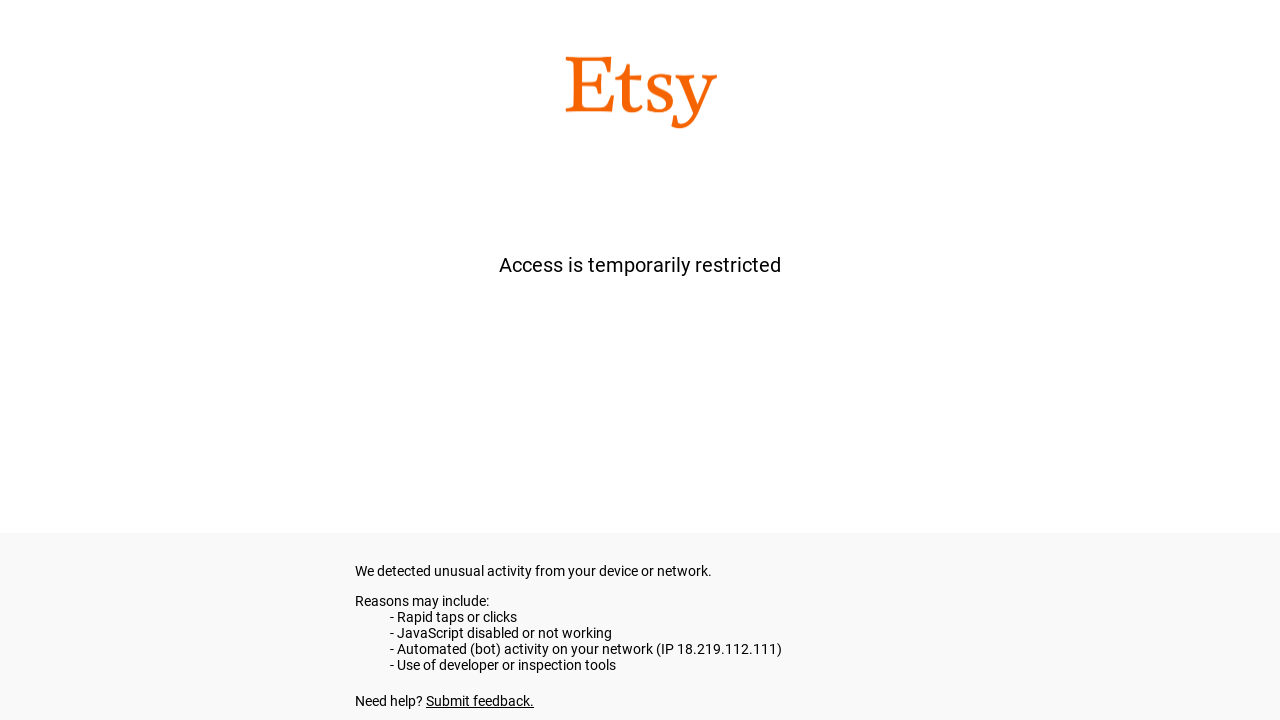

Navigated back to previous page
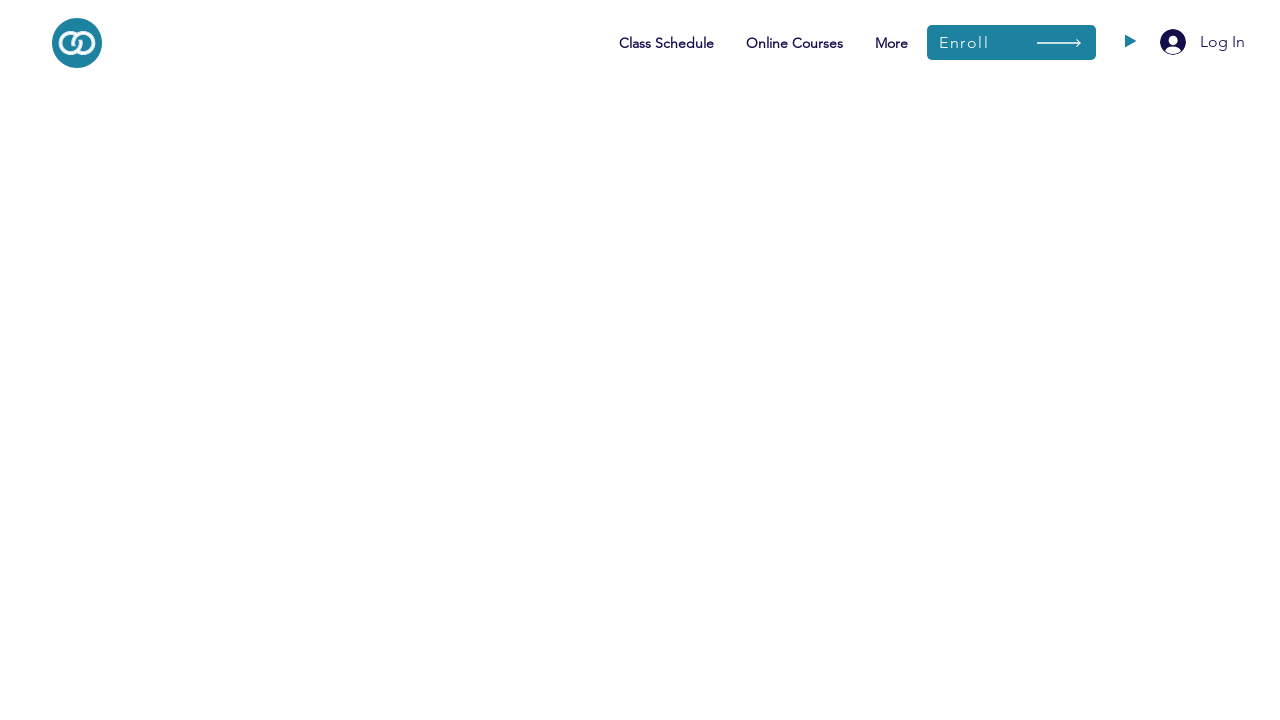

Navigated forward in browser history
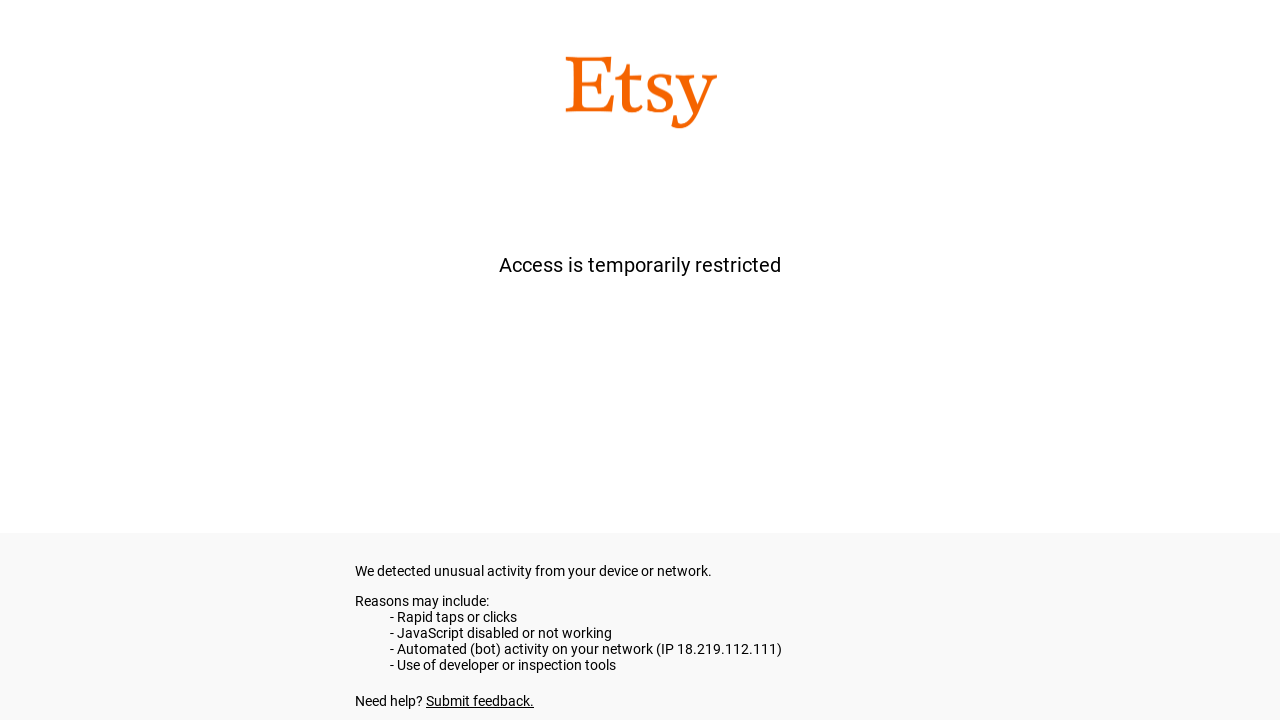

Refreshed current page
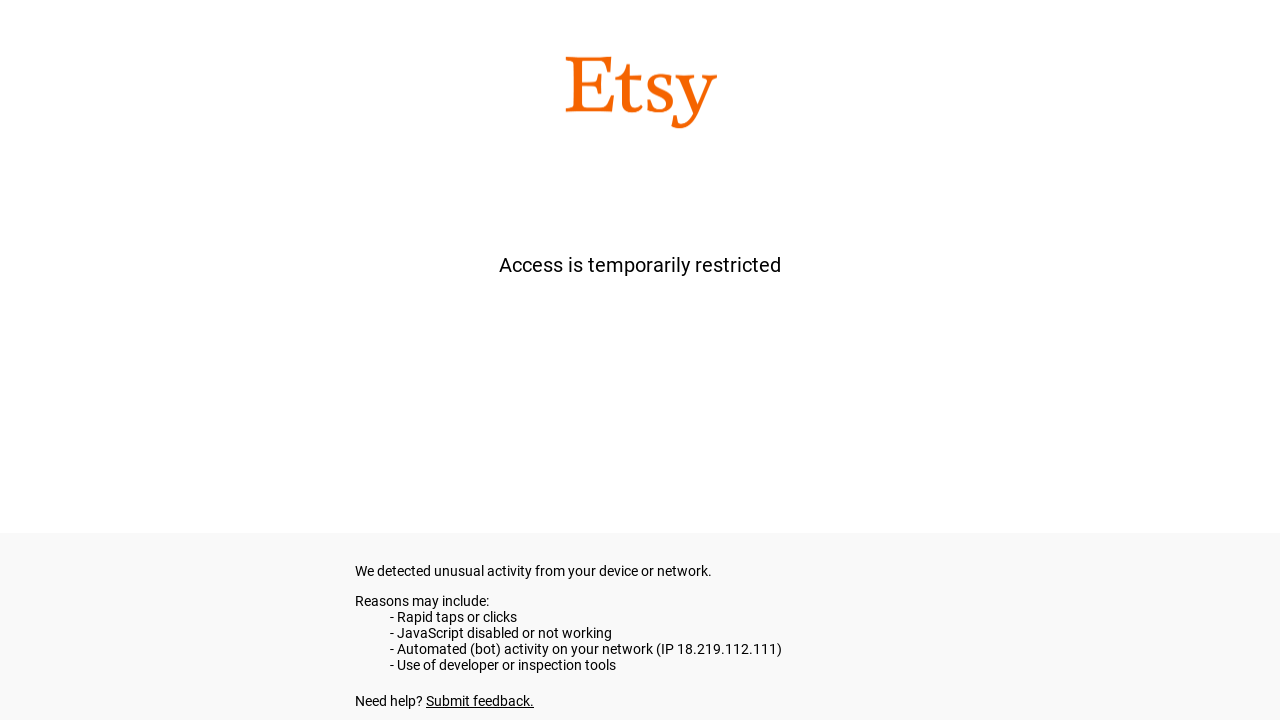

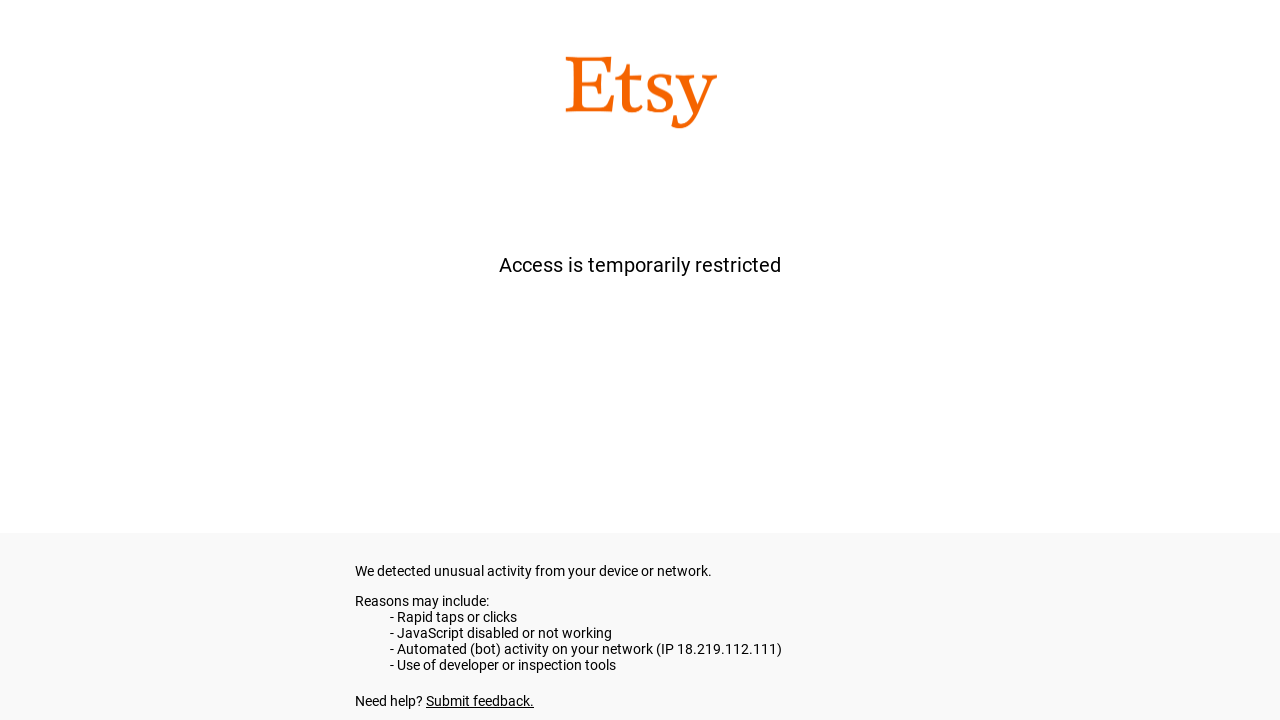